Tests adding a new task by entering a task name in the input field, clicking the Add Task button, and verifying the task appears in the Task List section.

Starting URL: https://demo.visionect.com/tasks/index.html

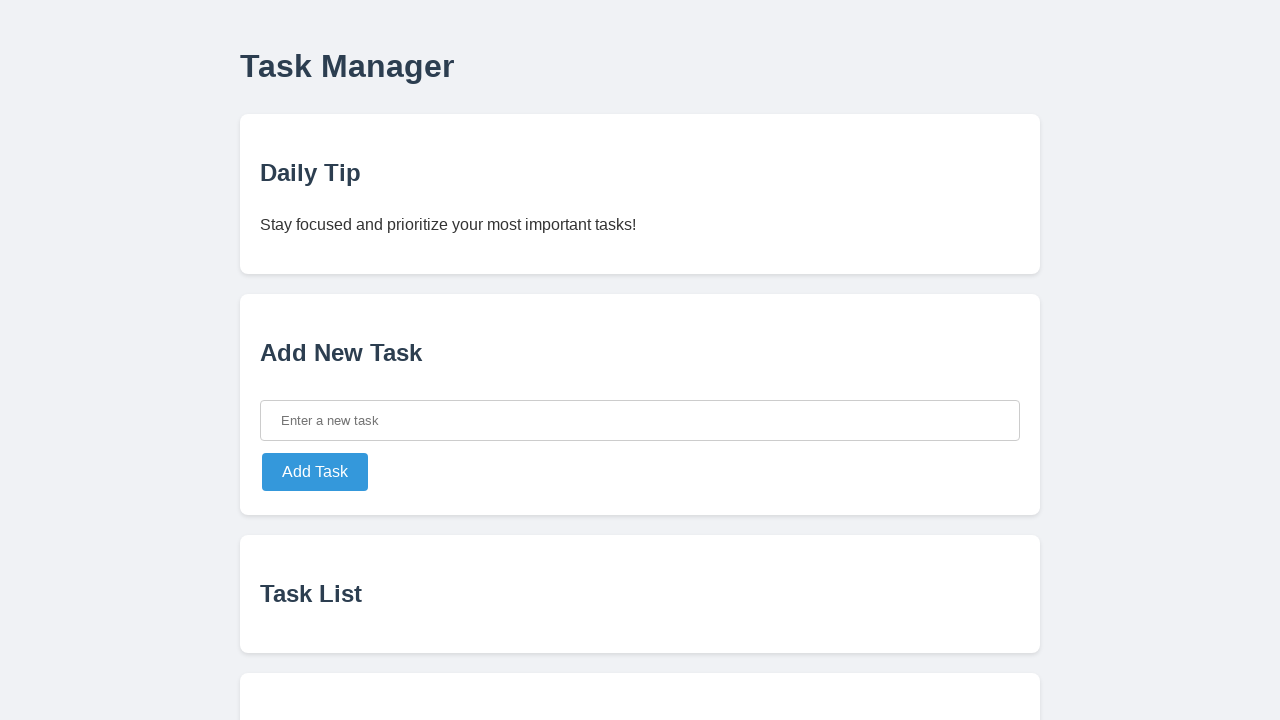

Filled task input field with 'Complete quarterly report' on input[type='text']
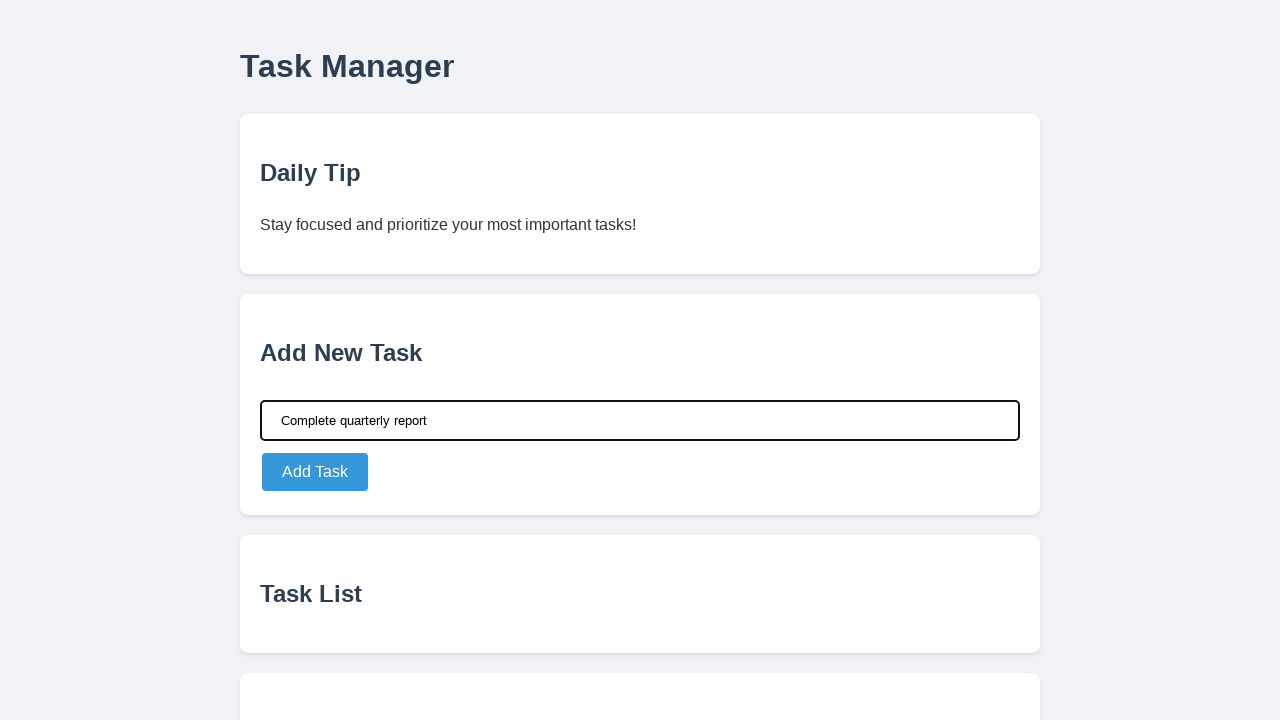

Clicked Add Task button at (315, 472) on text=Add Task
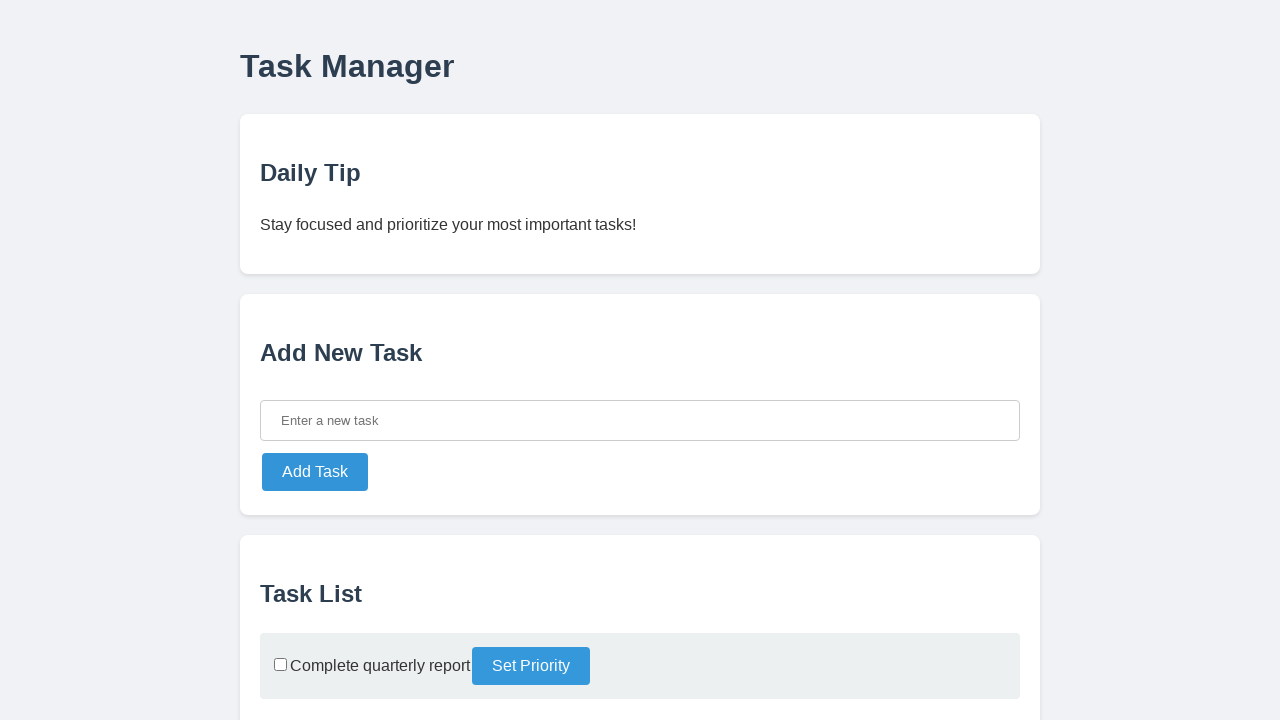

Verified task 'Complete quarterly report' appears in Task List section
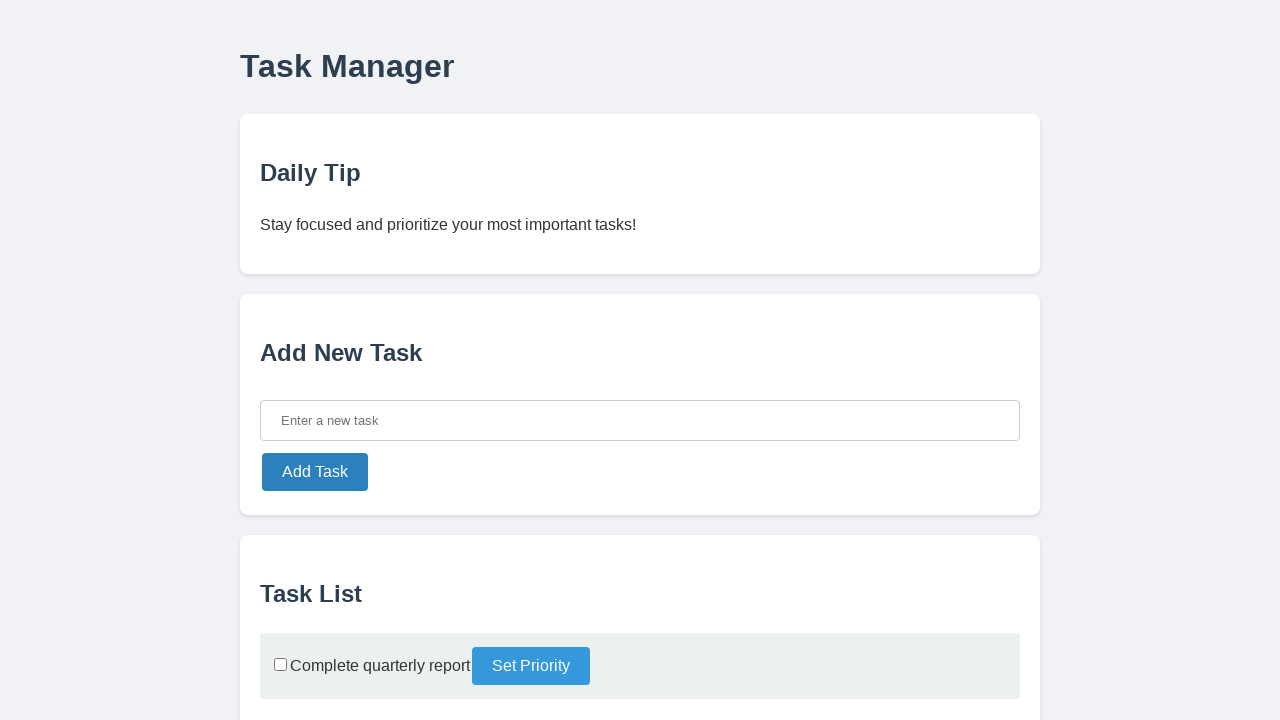

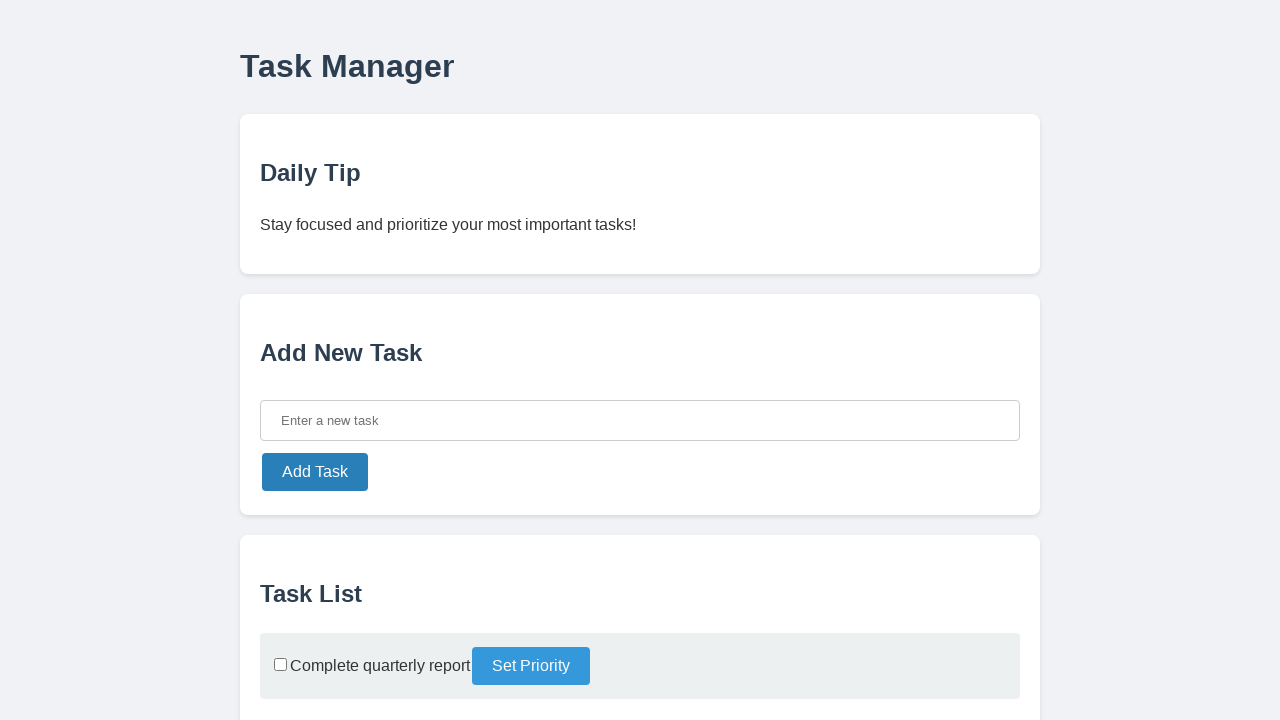